Tests clicking checkbox option 1 and verifying the label contains 'Option1'

Starting URL: https://rahulshettyacademy.com/AutomationPractice/

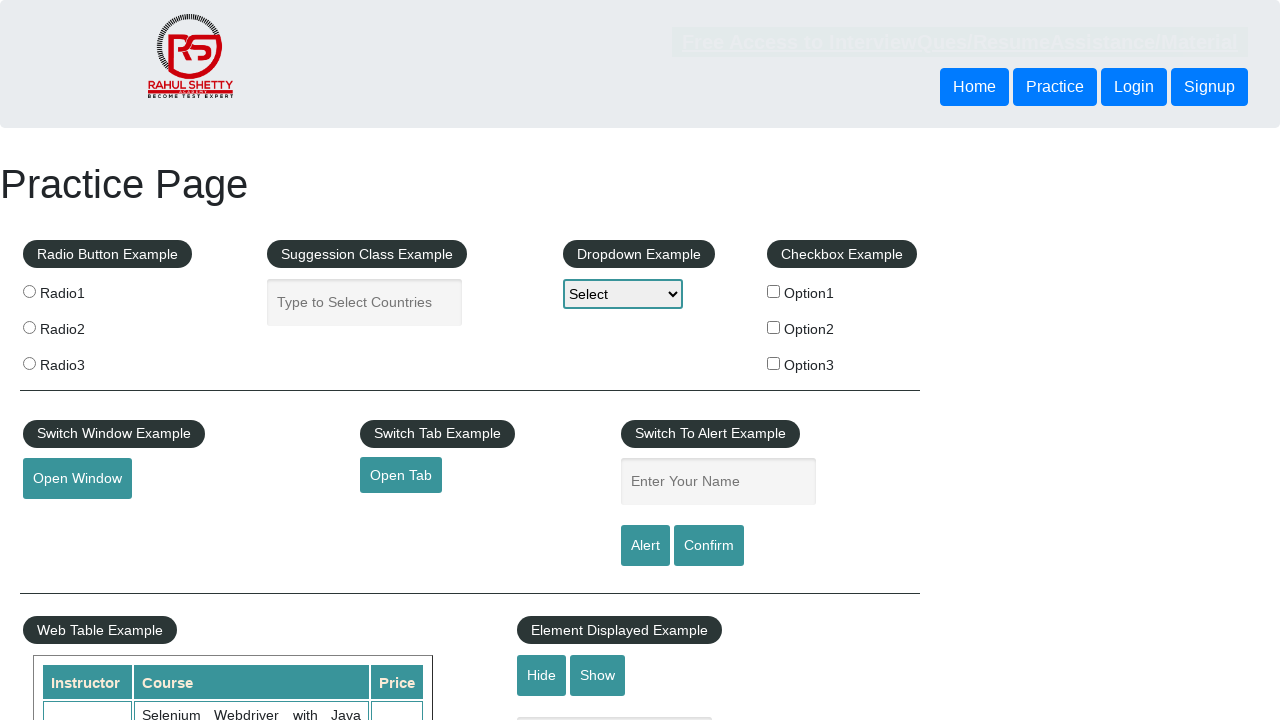

Clicked checkbox option 1 at (774, 291) on #checkBoxOption1
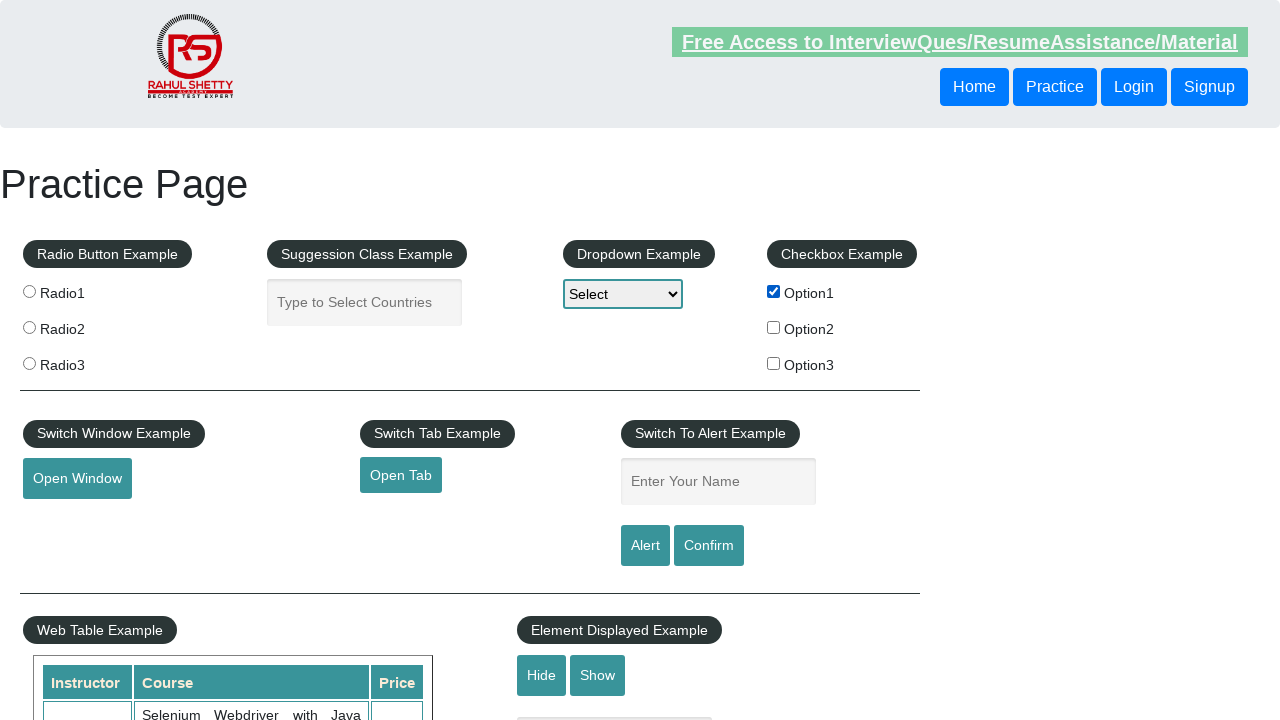

Waited for label containing Option1 to be visible
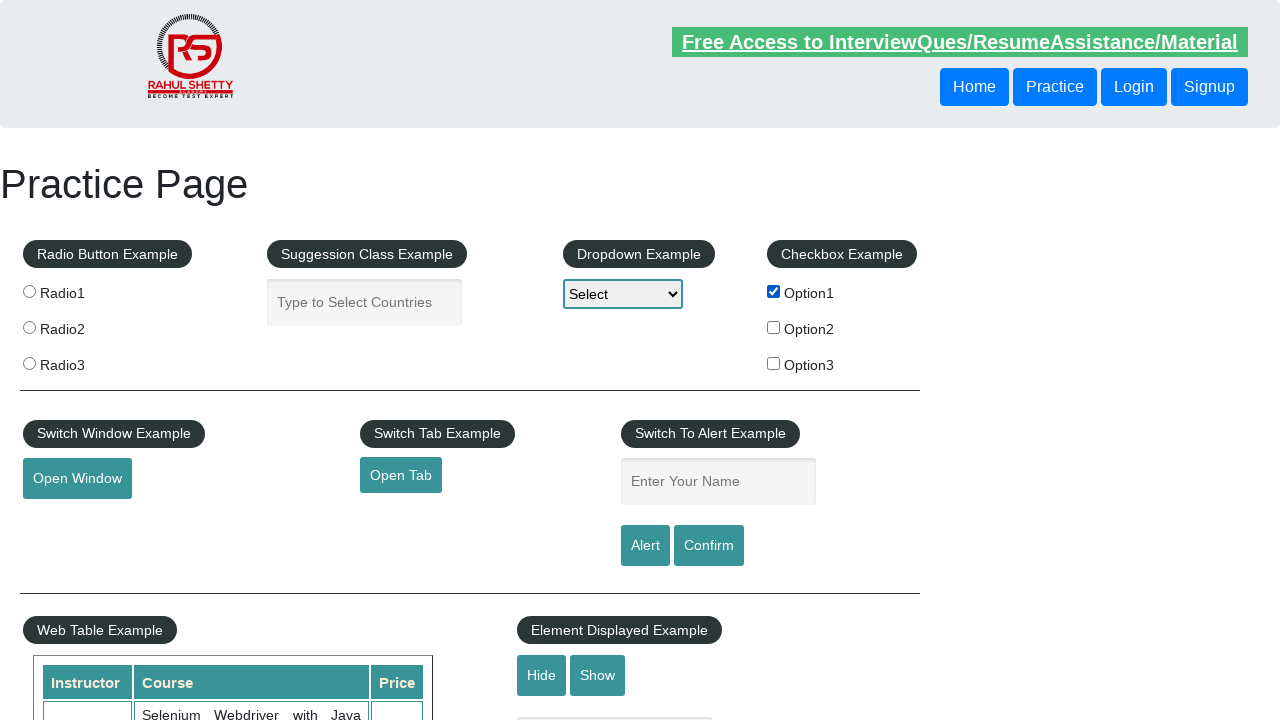

Verified label contains 'Option1'
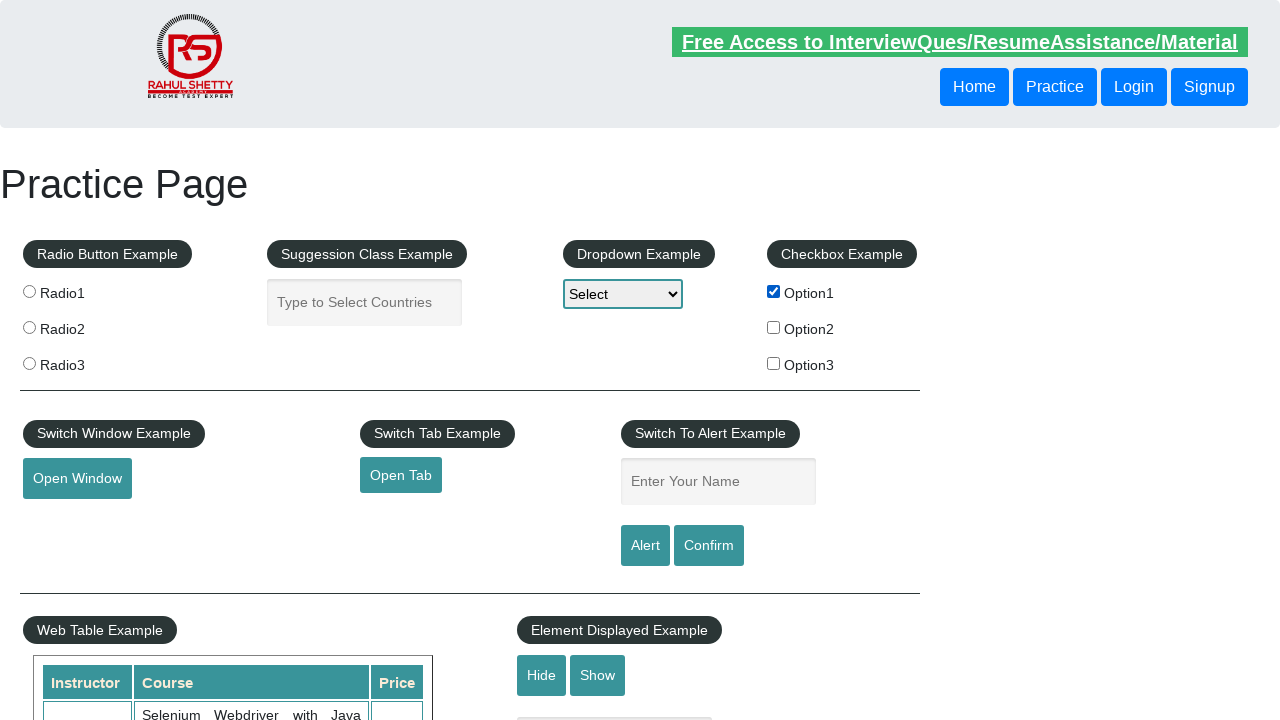

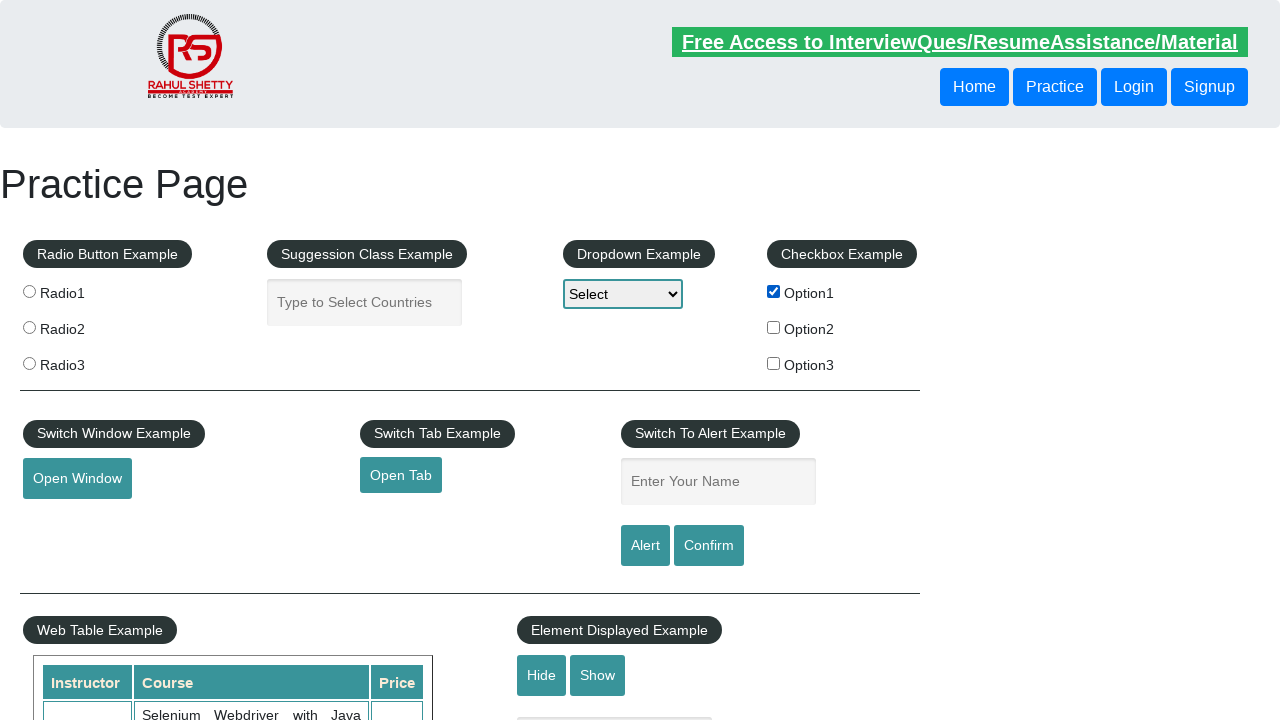